Navigates to a church website and clicks on a menu item using JavaScript execution

Starting URL: https://www.lotgchurch.com/en/light-of-gospel-home-page-english/

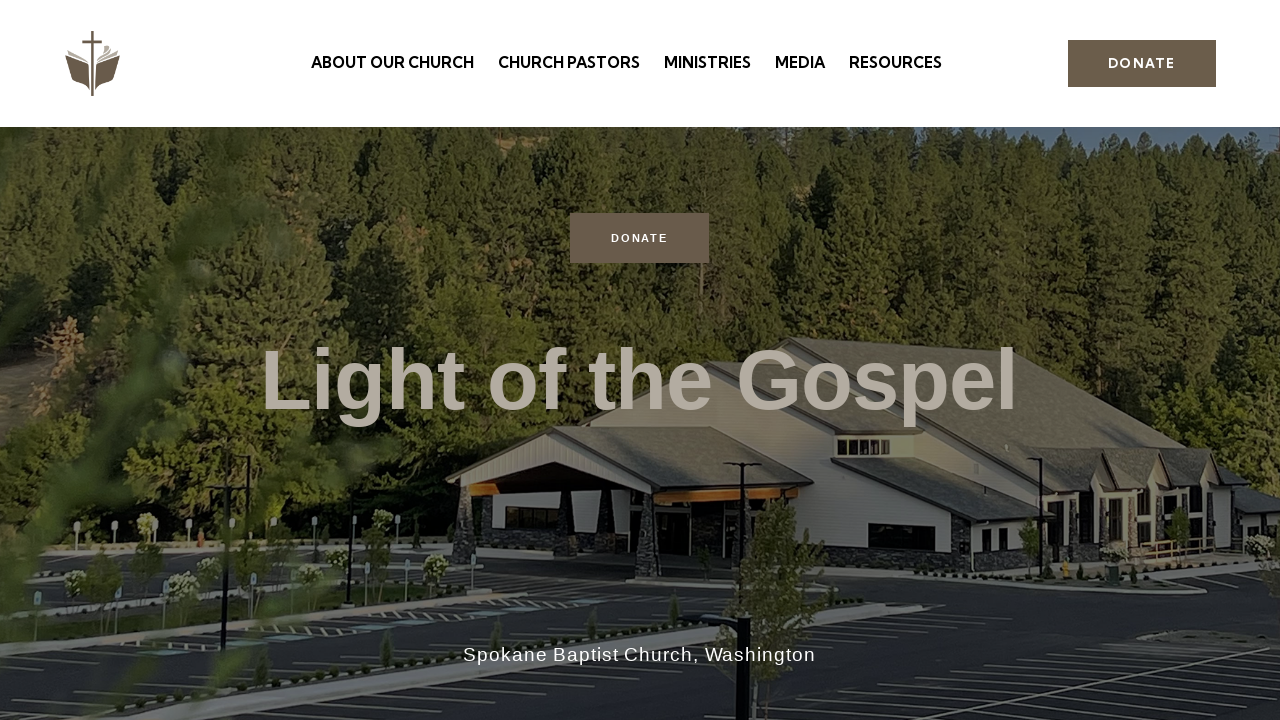

Menu item selector became visible
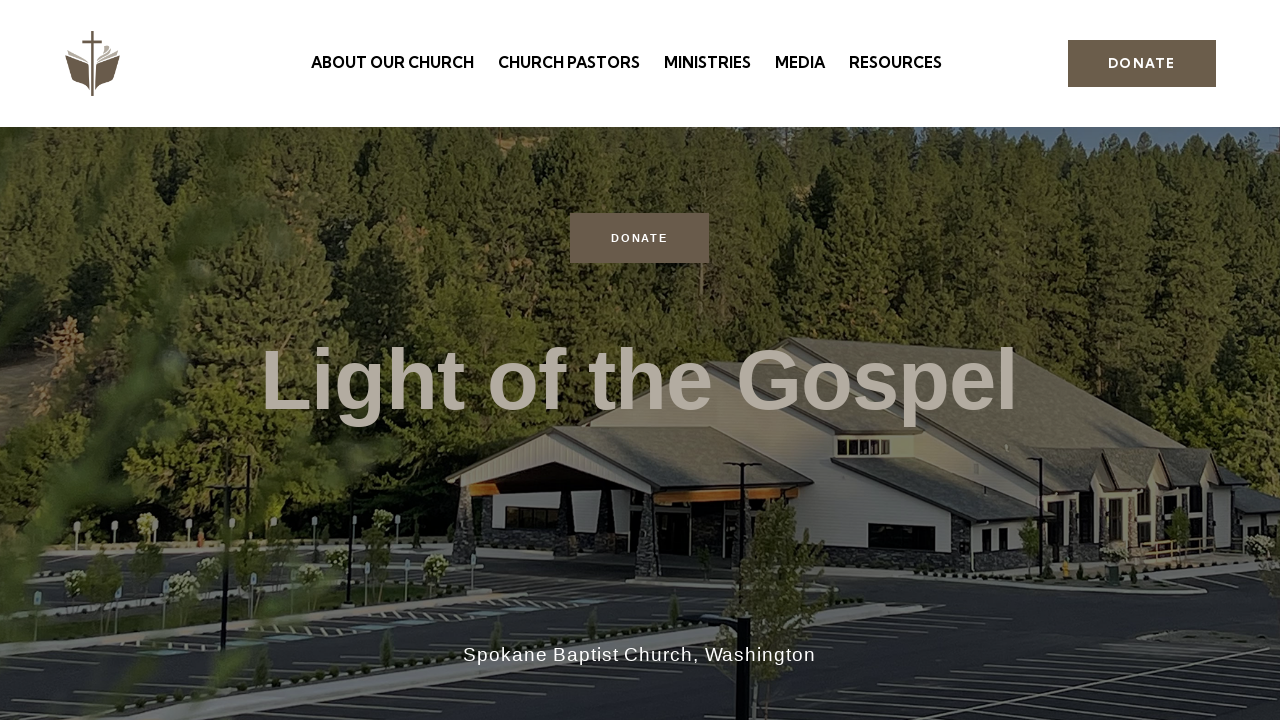

Clicked menu item via JavaScript execution
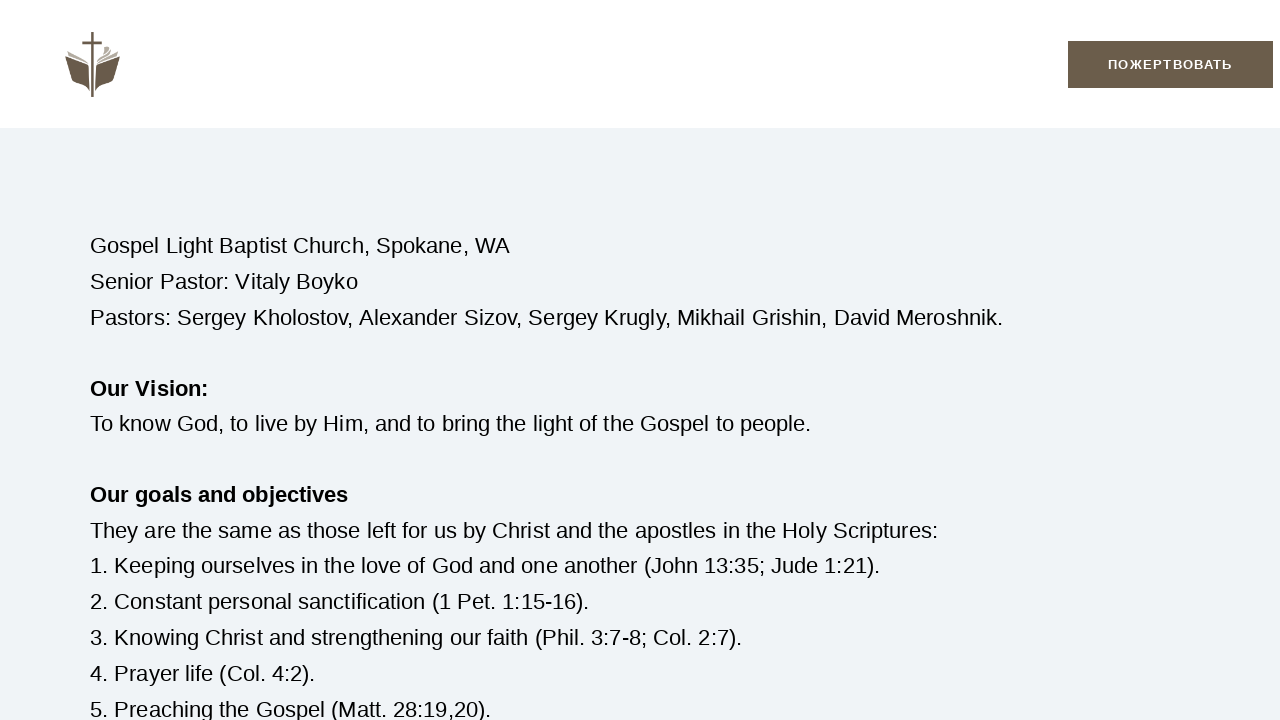

Waited 5 seconds for navigation to complete
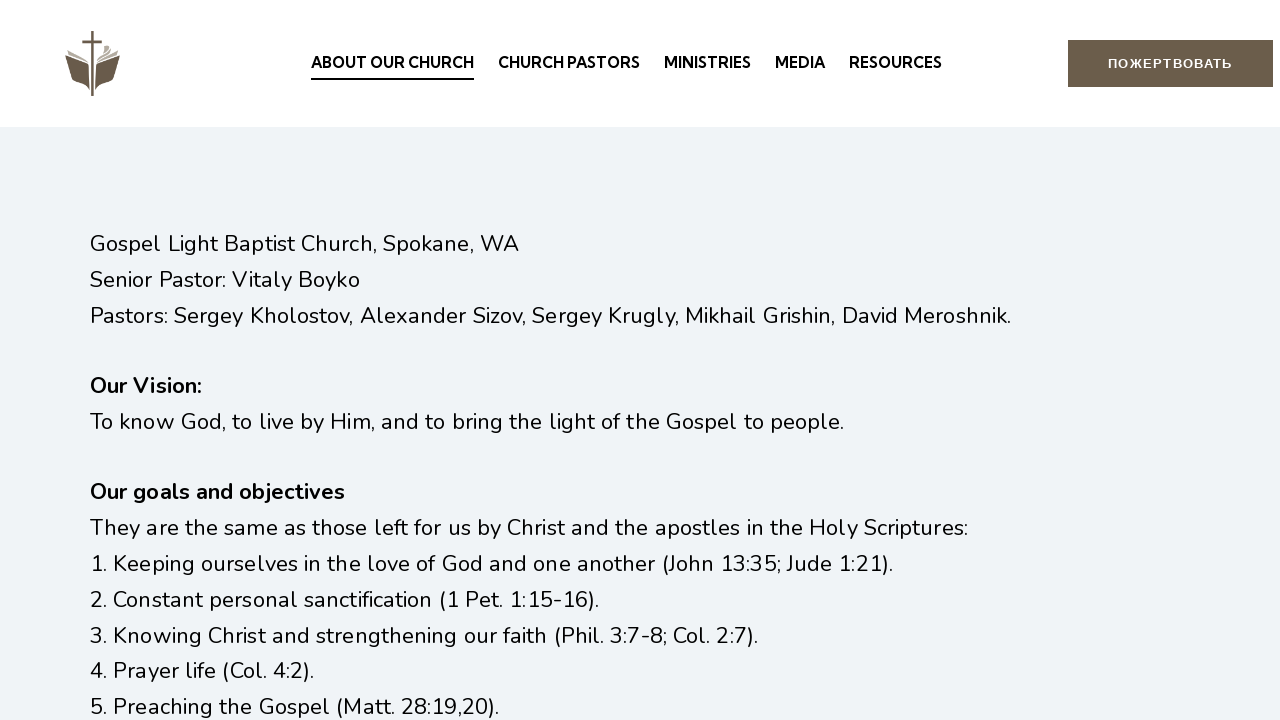

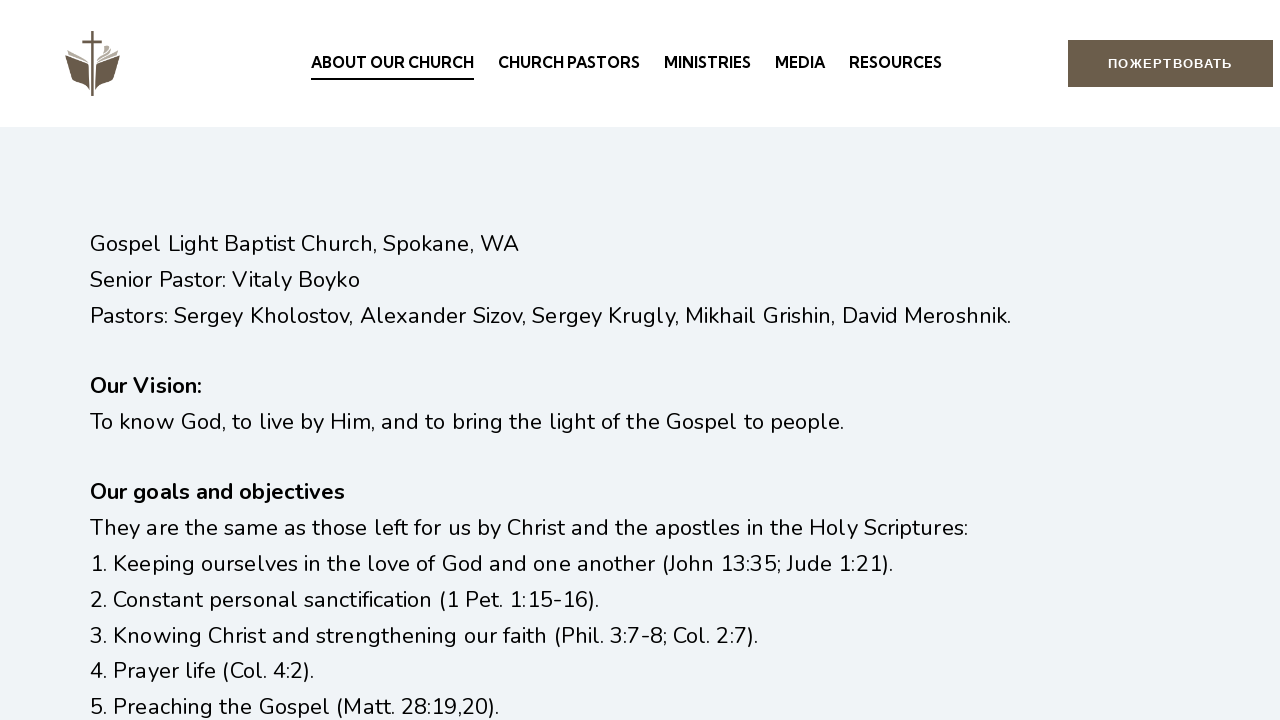